Tests that new todo items are appended to the bottom of the list and the counter displays correctly

Starting URL: https://demo.playwright.dev/todomvc

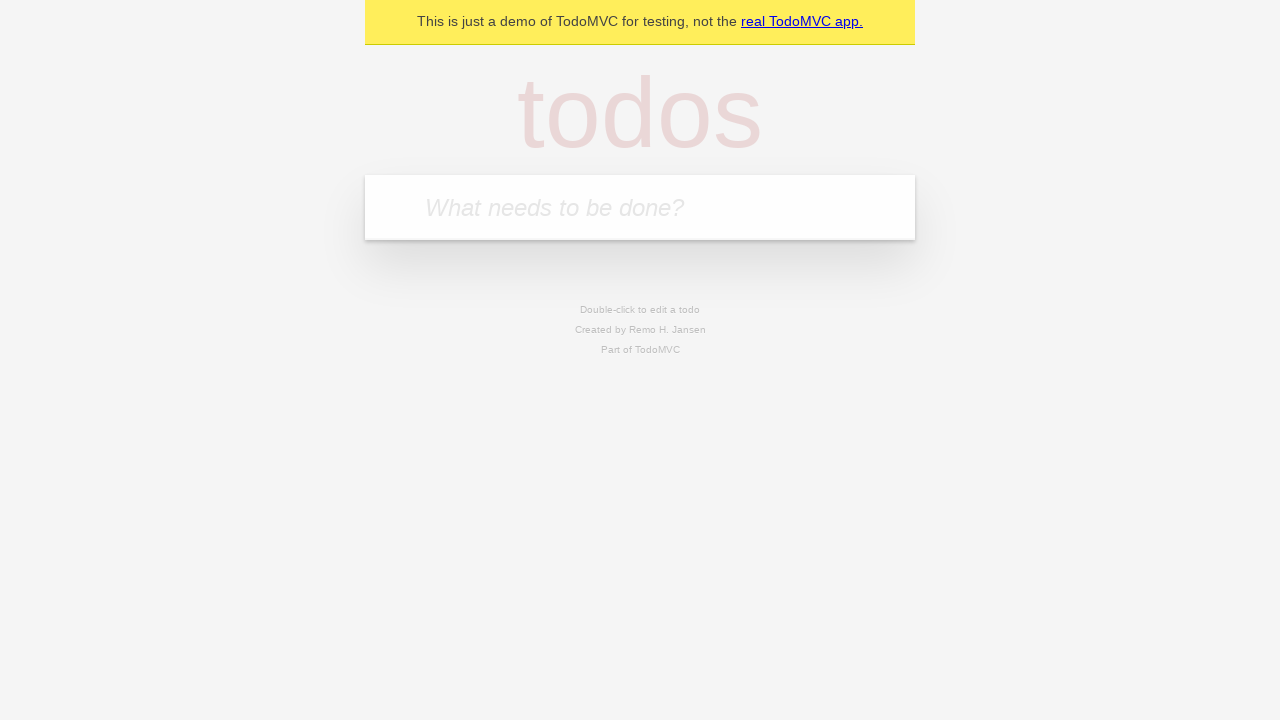

Located the todo input field
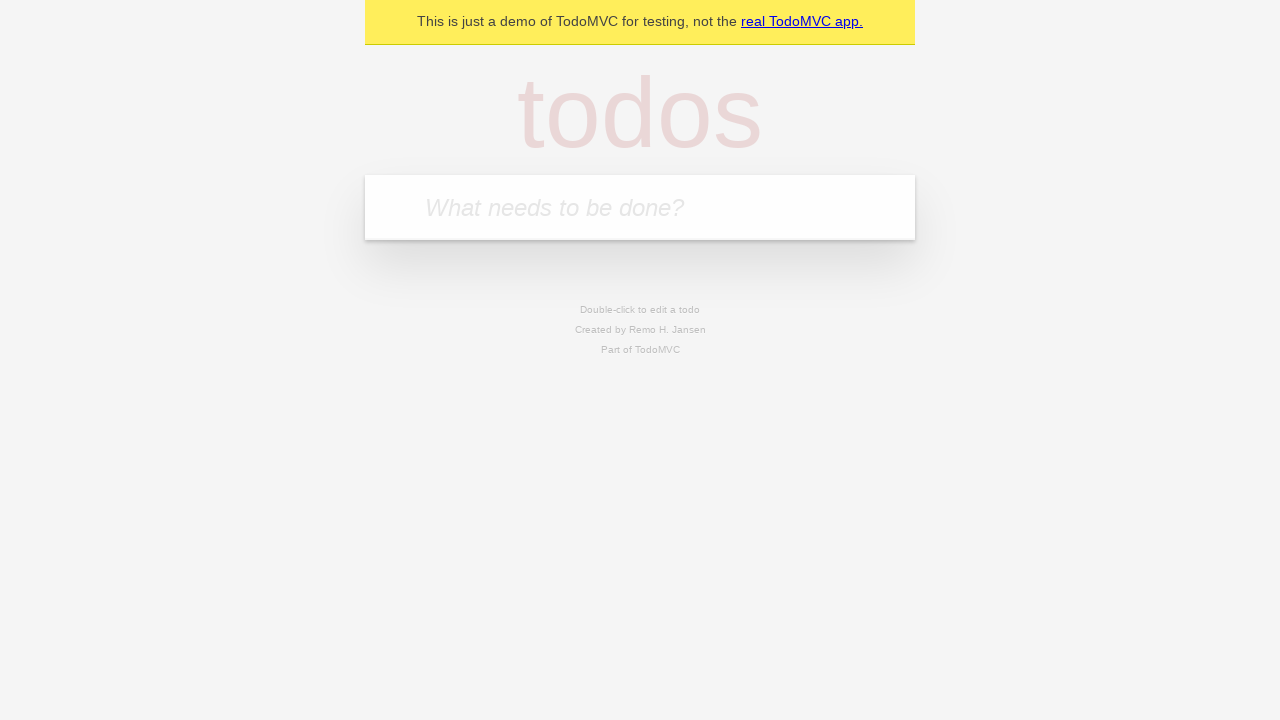

Filled first todo: 'buy some cheese' on internal:attr=[placeholder="What needs to be done?"i]
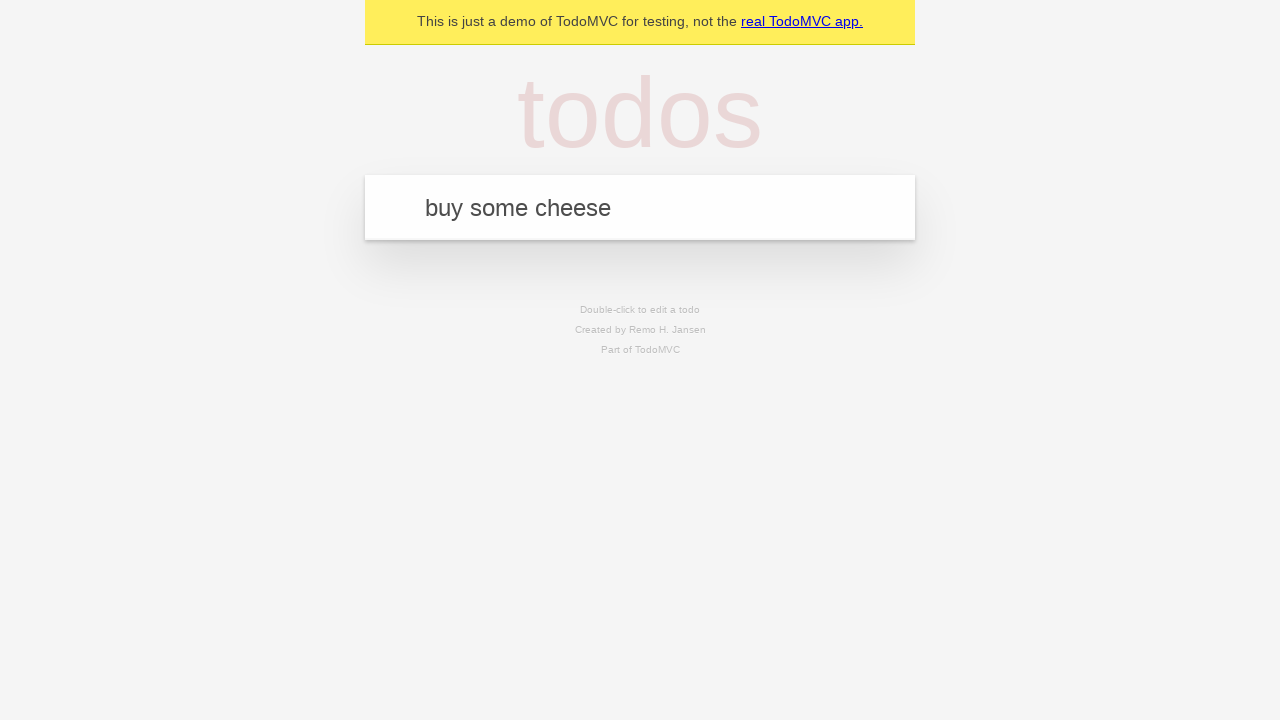

Pressed Enter to add first todo item on internal:attr=[placeholder="What needs to be done?"i]
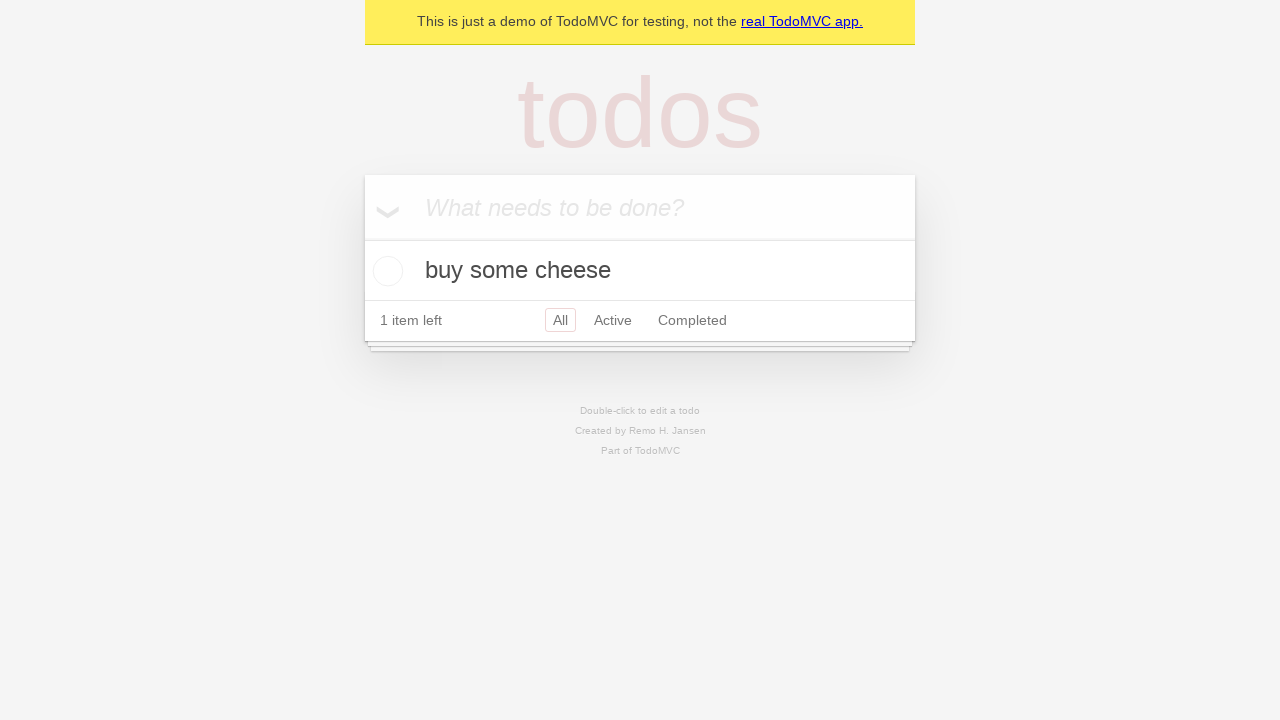

Filled second todo: 'feed the cat' on internal:attr=[placeholder="What needs to be done?"i]
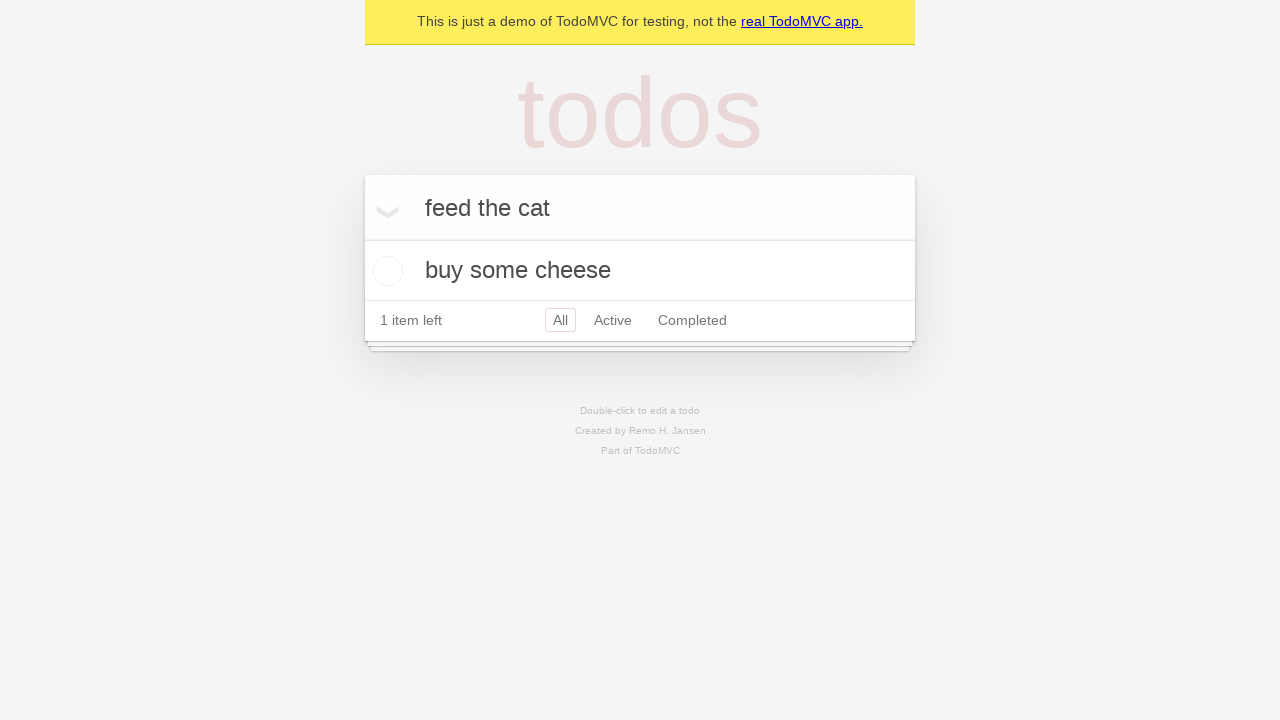

Pressed Enter to add second todo item on internal:attr=[placeholder="What needs to be done?"i]
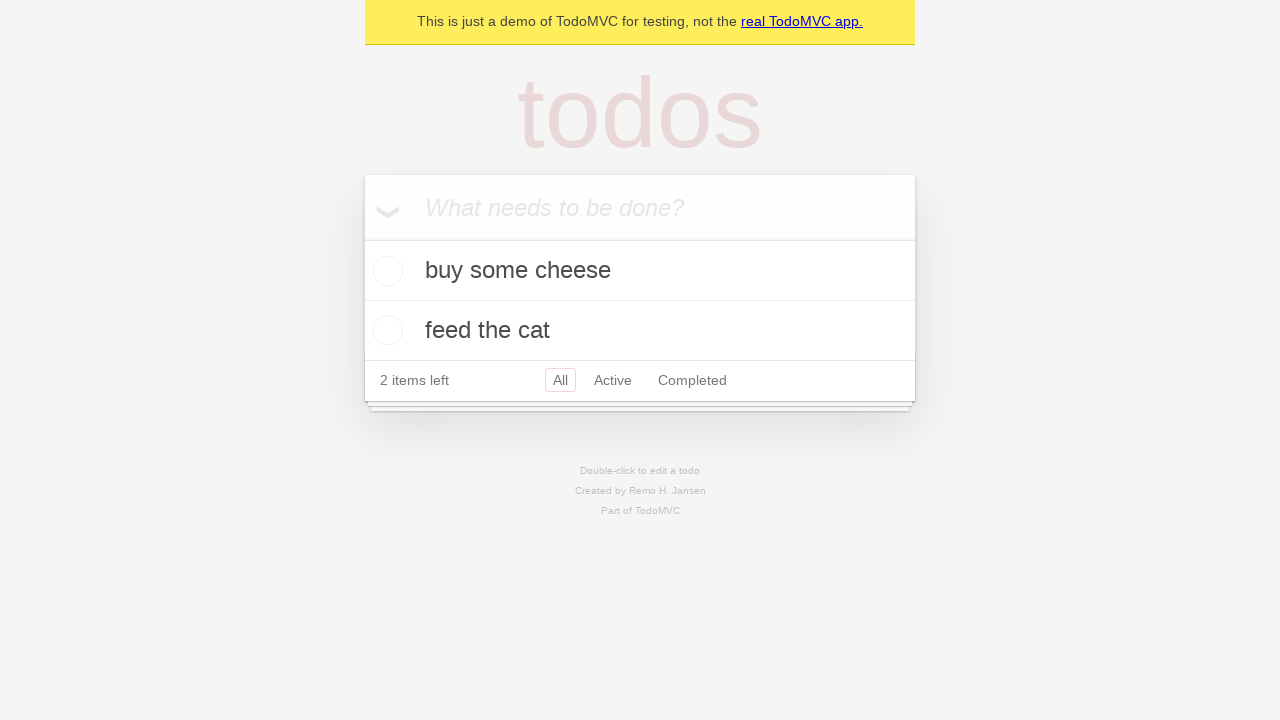

Filled third todo: 'book a doctors appointment' on internal:attr=[placeholder="What needs to be done?"i]
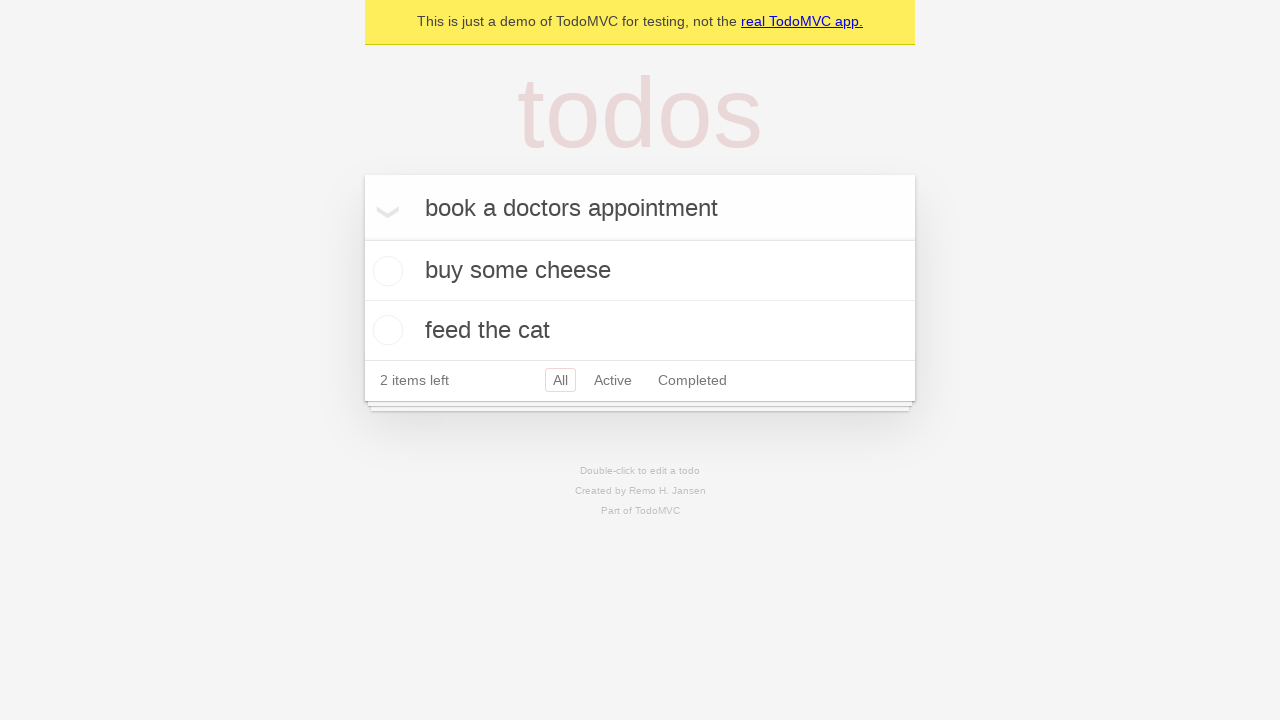

Pressed Enter to add third todo item on internal:attr=[placeholder="What needs to be done?"i]
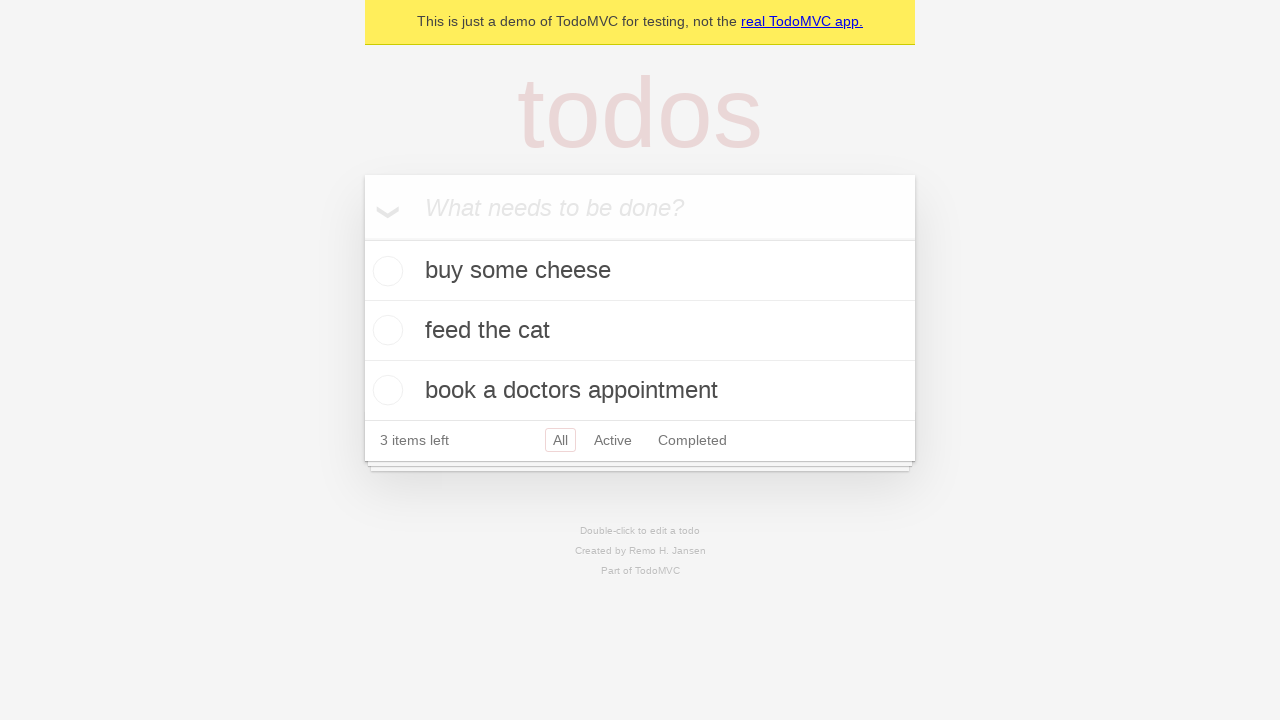

Todo counter element loaded and visible
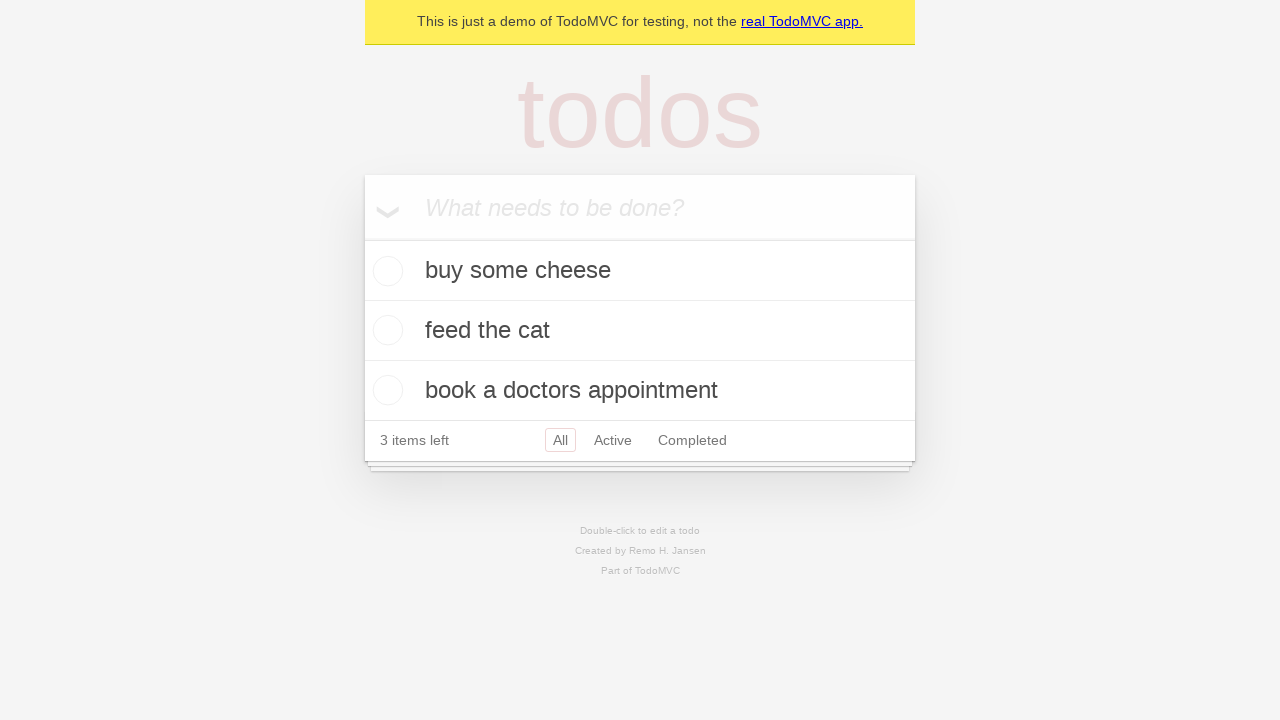

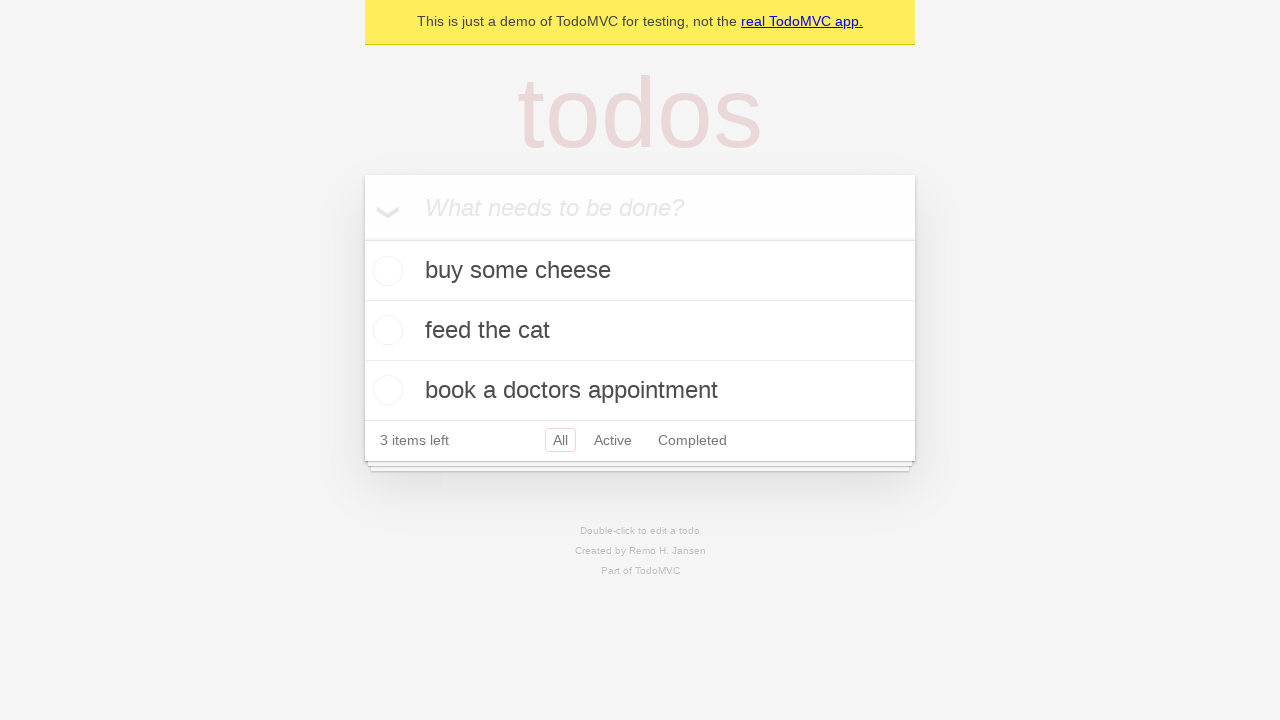